Tests the shopping cart workflow by adding multiple grocery items (Cucumber, Brocolli, Beetroot, Tomato) to the cart, proceeding to checkout, and applying a promo code to verify the discount functionality.

Starting URL: https://rahulshettyacademy.com/seleniumPractise/#/

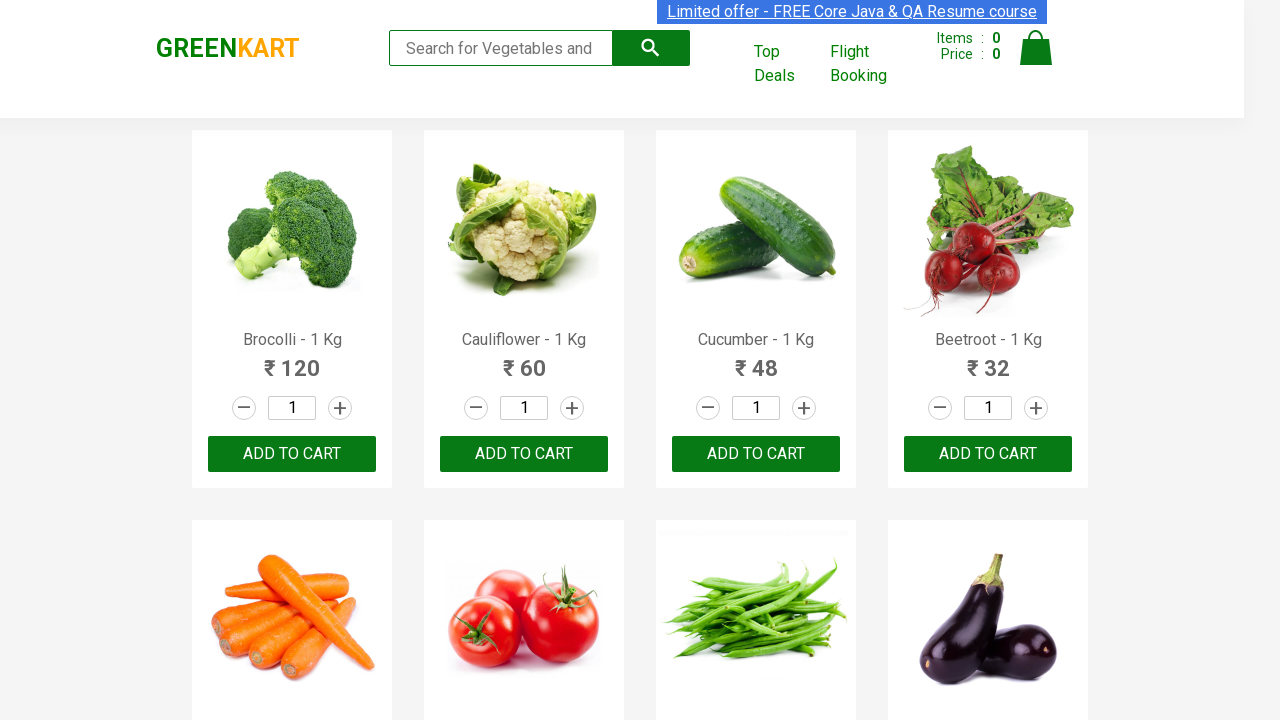

Waited for product names to load
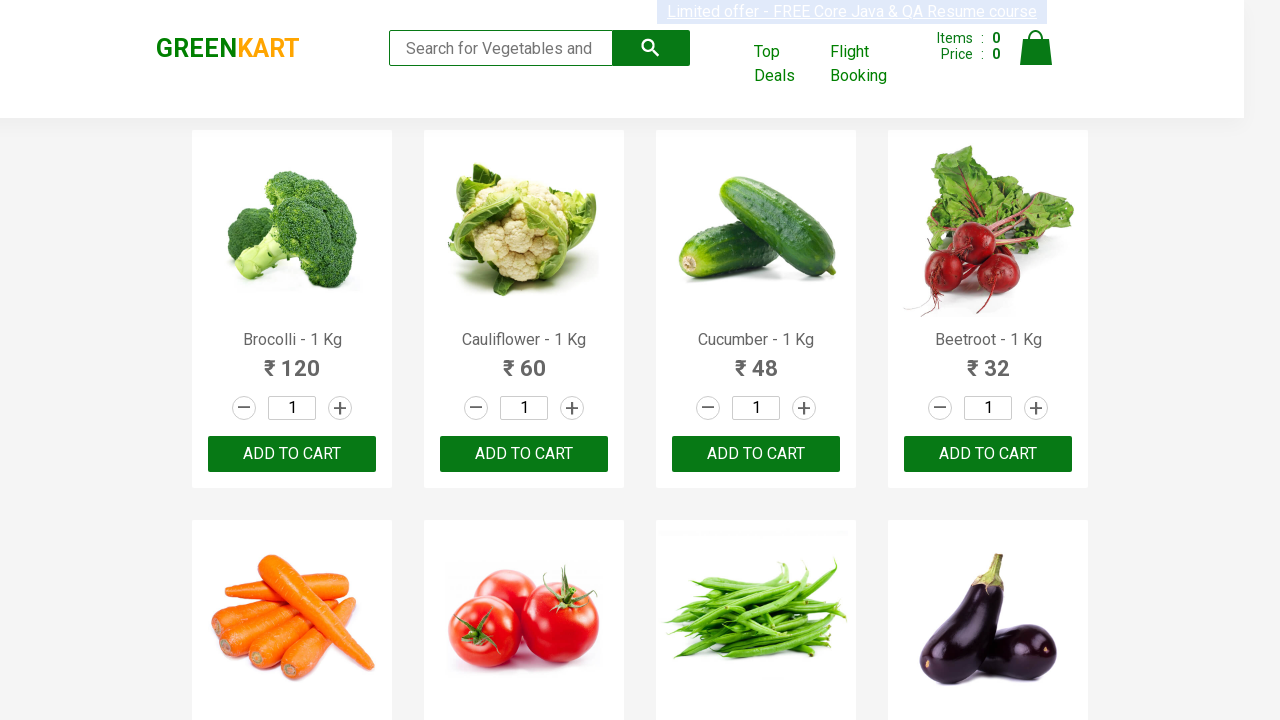

Retrieved all product name elements
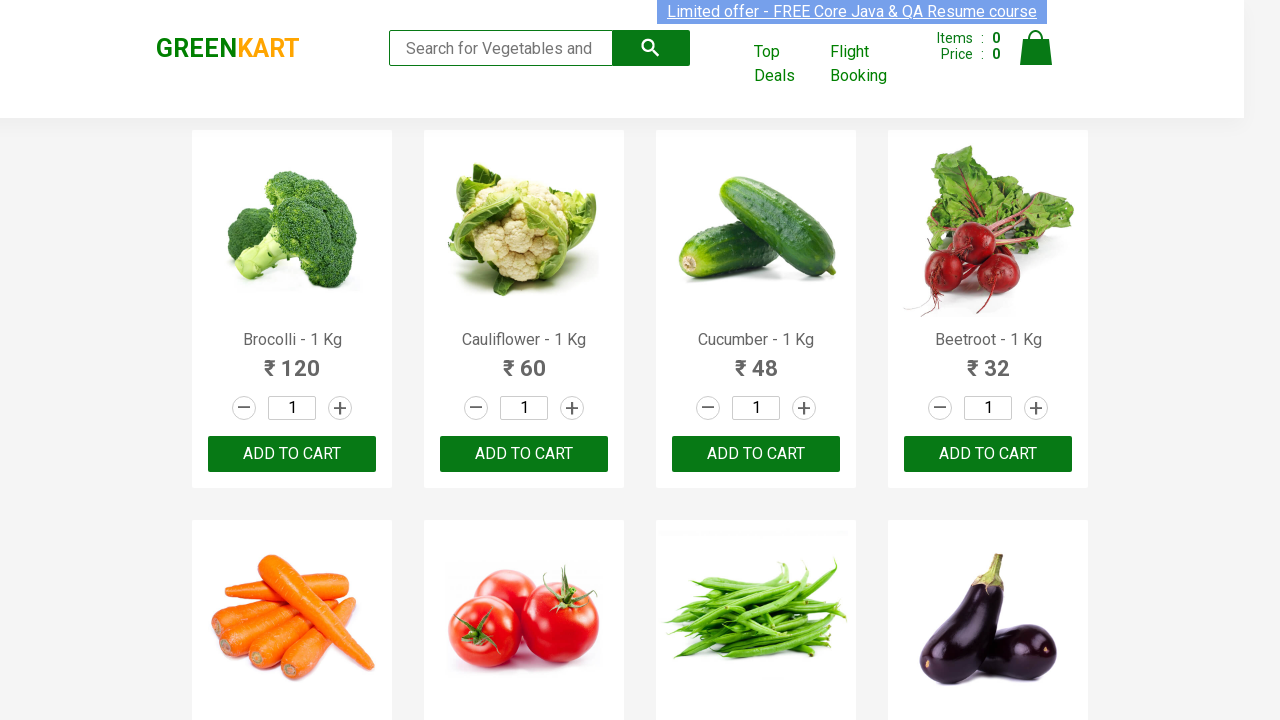

Retrieved all add to cart buttons
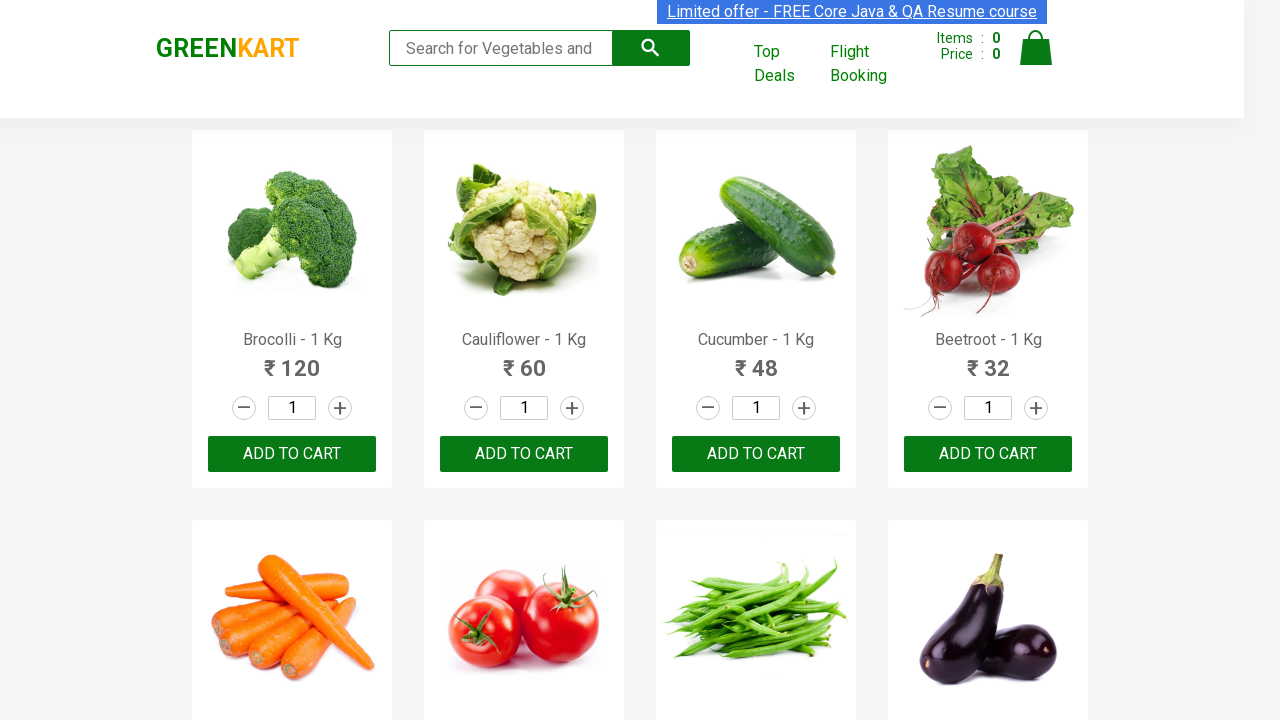

Added Brocolli to cart at (292, 454) on xpath=//div[@class='product-action']/button >> nth=0
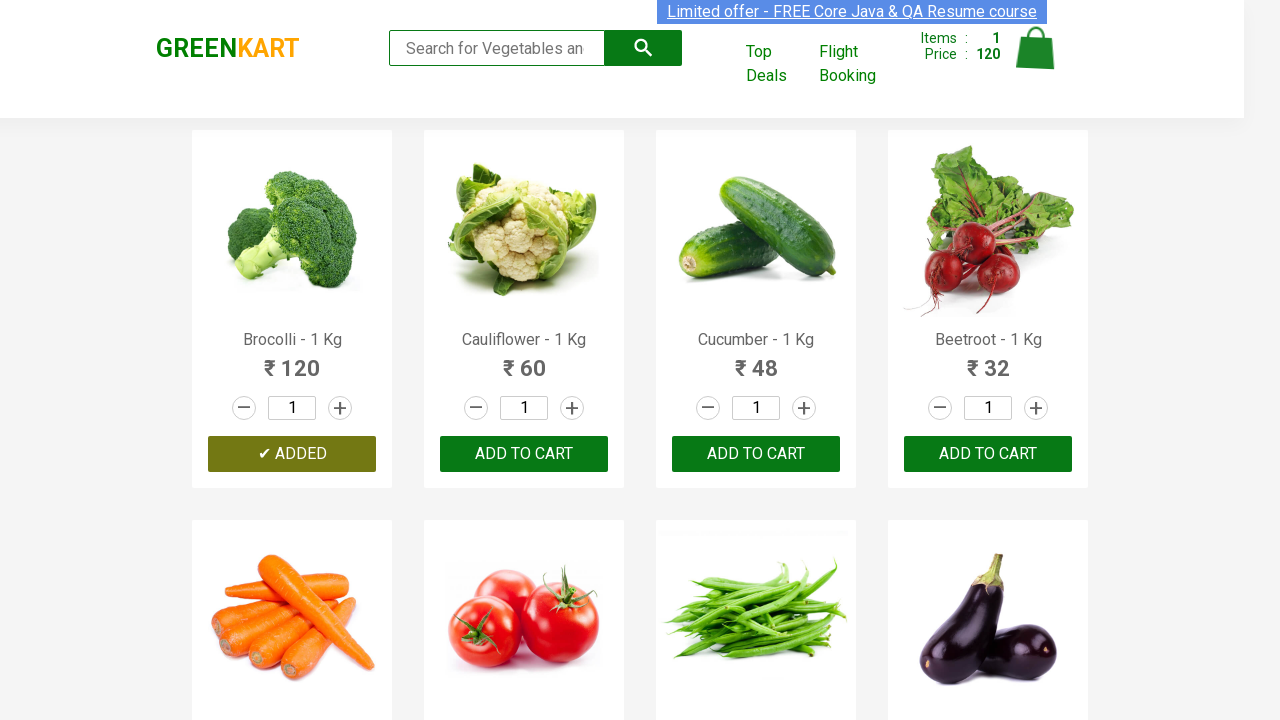

Added Cucumber to cart at (756, 454) on xpath=//div[@class='product-action']/button >> nth=2
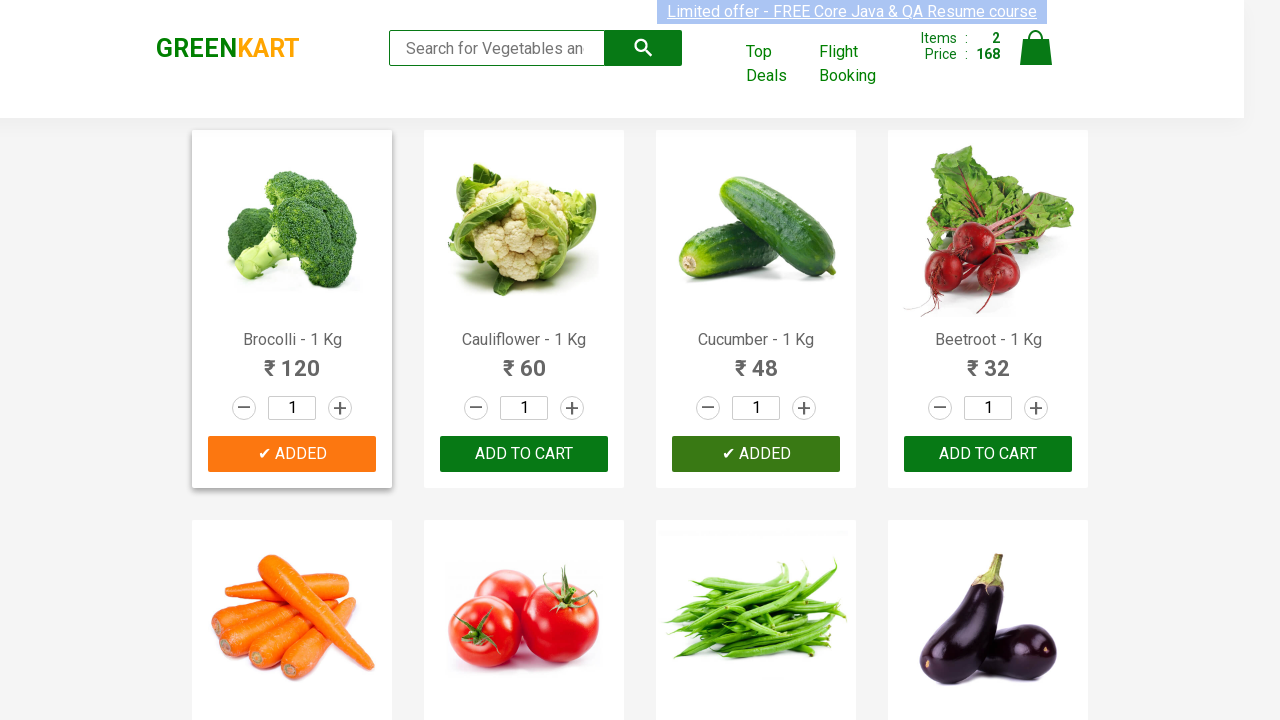

Added Beetroot to cart at (988, 454) on xpath=//div[@class='product-action']/button >> nth=3
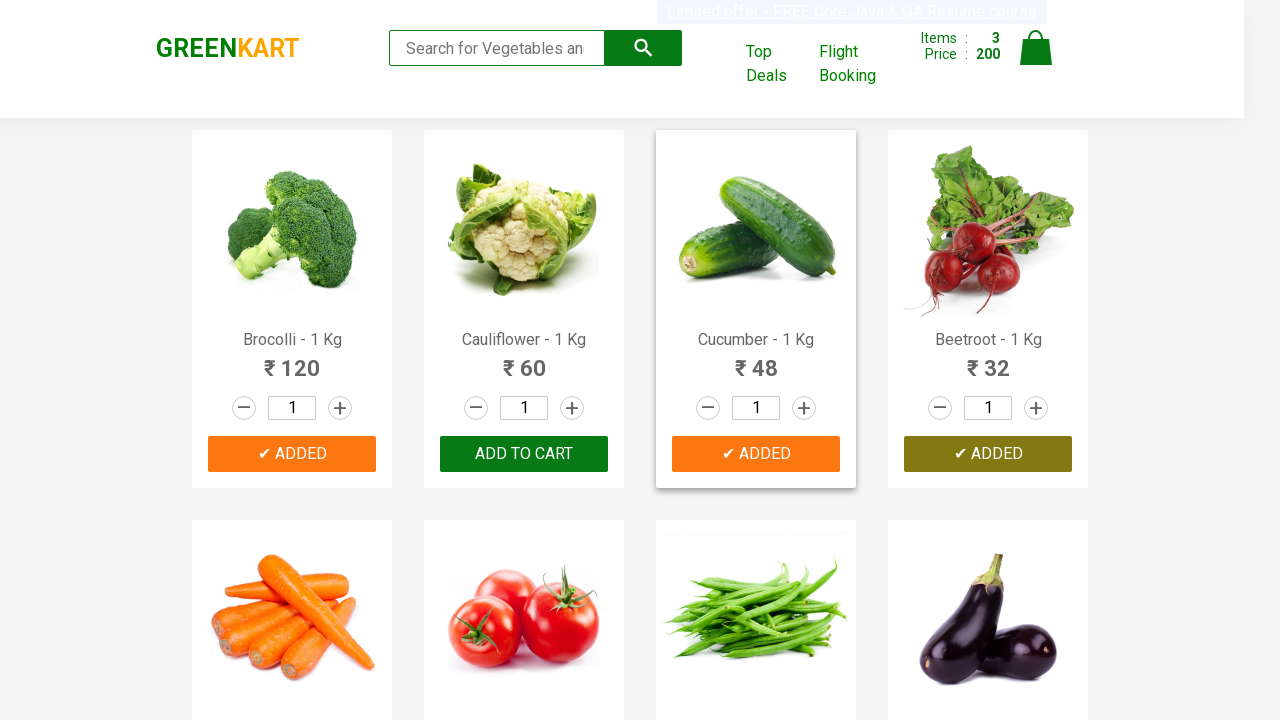

Added Tomato to cart at (524, 360) on xpath=//div[@class='product-action']/button >> nth=5
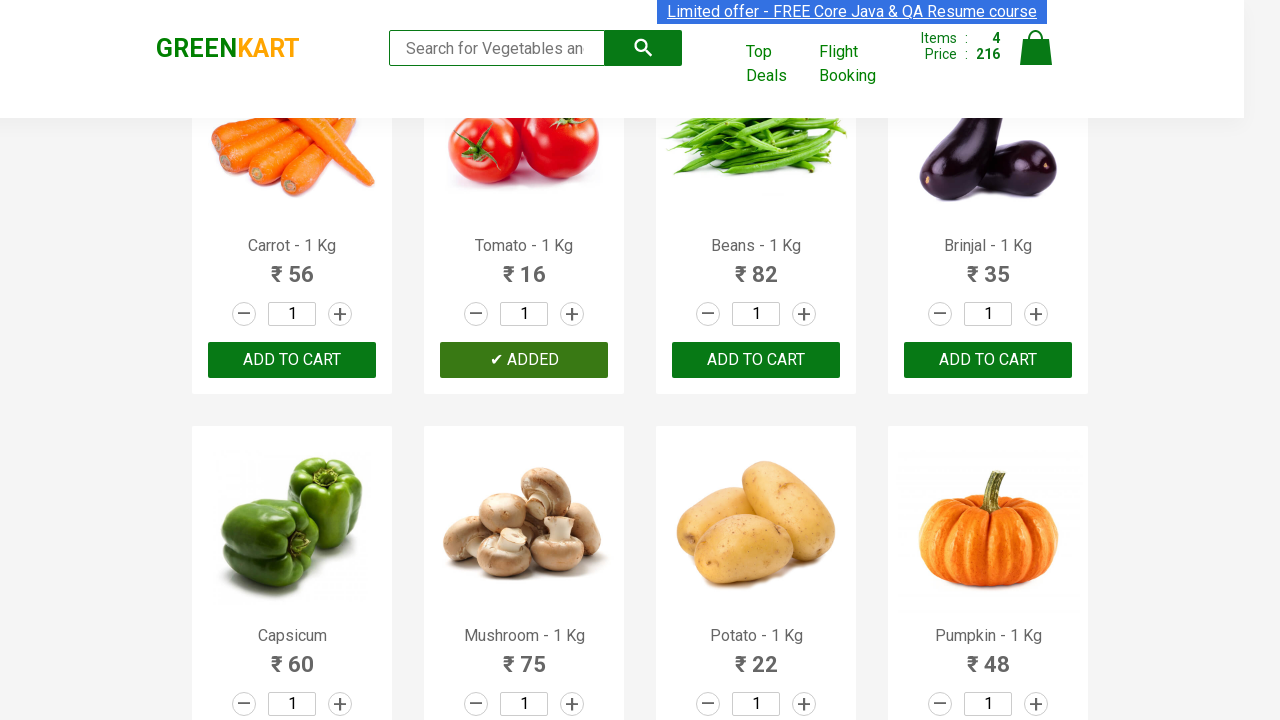

Clicked on cart icon at (1036, 48) on img[alt='Cart']
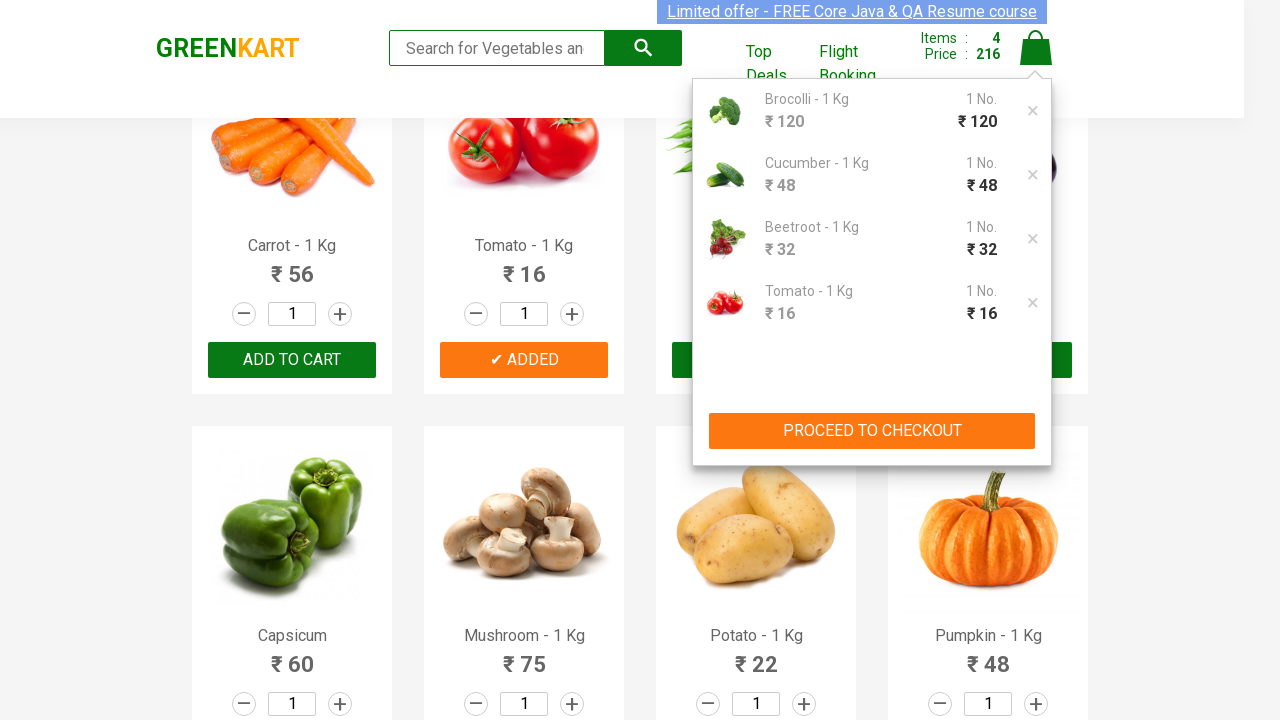

Clicked 'PROCEED TO CHECKOUT' button at (872, 431) on xpath=//button[text()='PROCEED TO CHECKOUT']
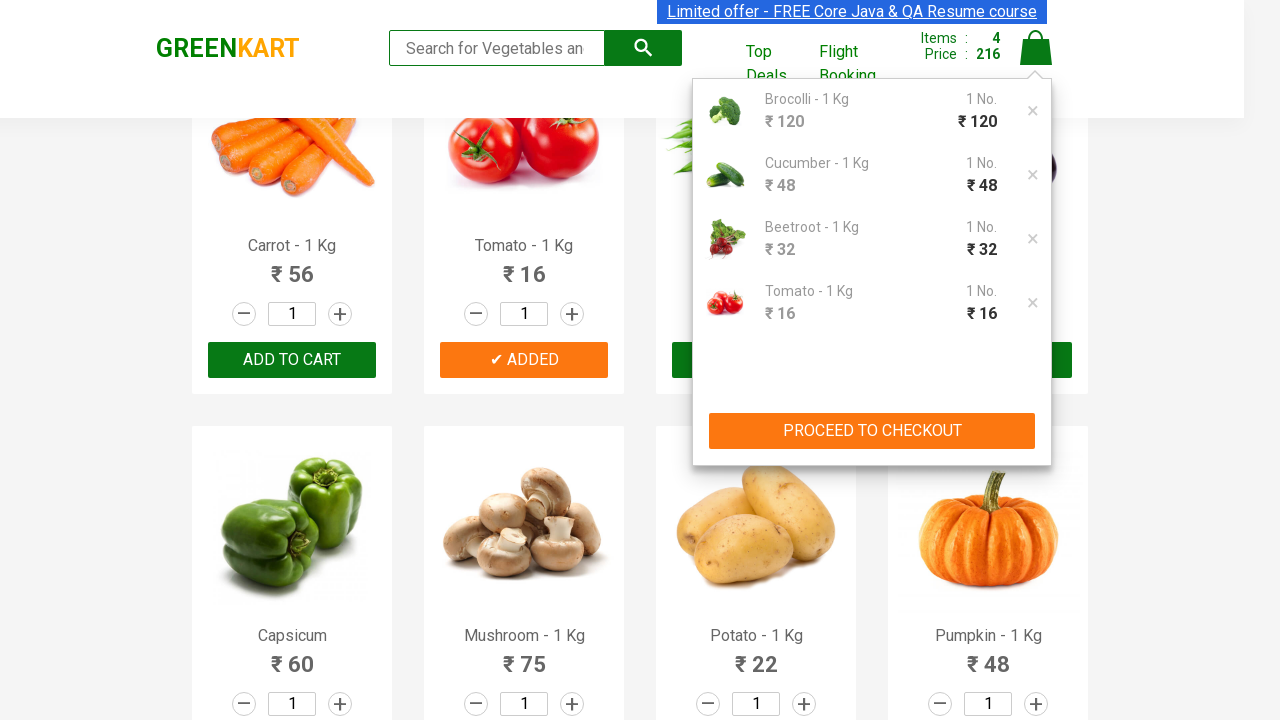

Waited for promo code input field to appear
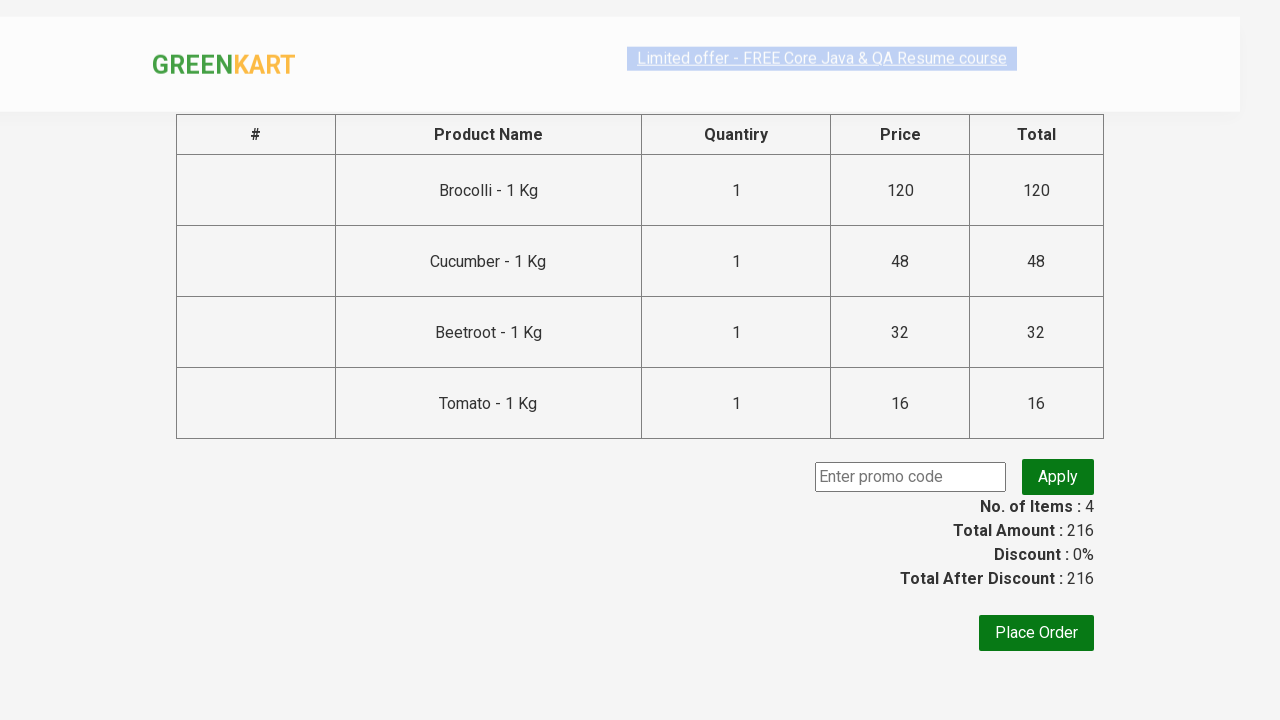

Entered promo code 'rahulshettyacademy' on input.promoCode
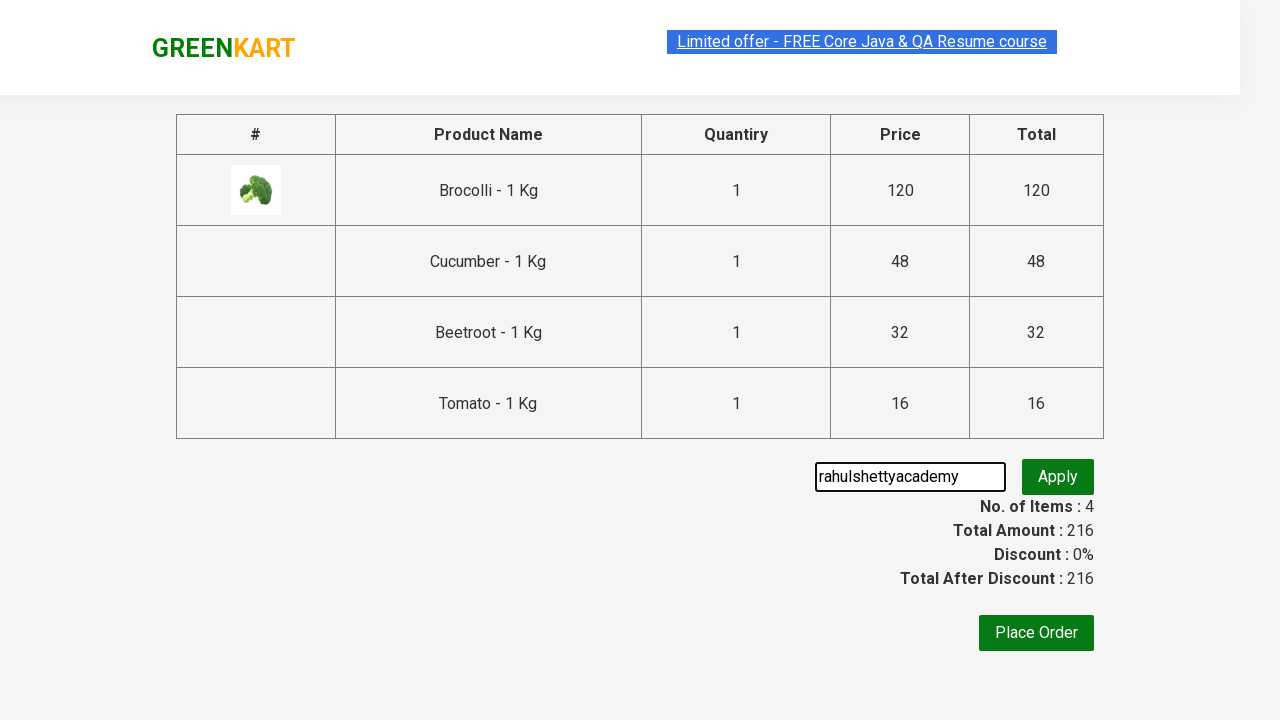

Clicked apply promo button at (1058, 477) on button.promoBtn
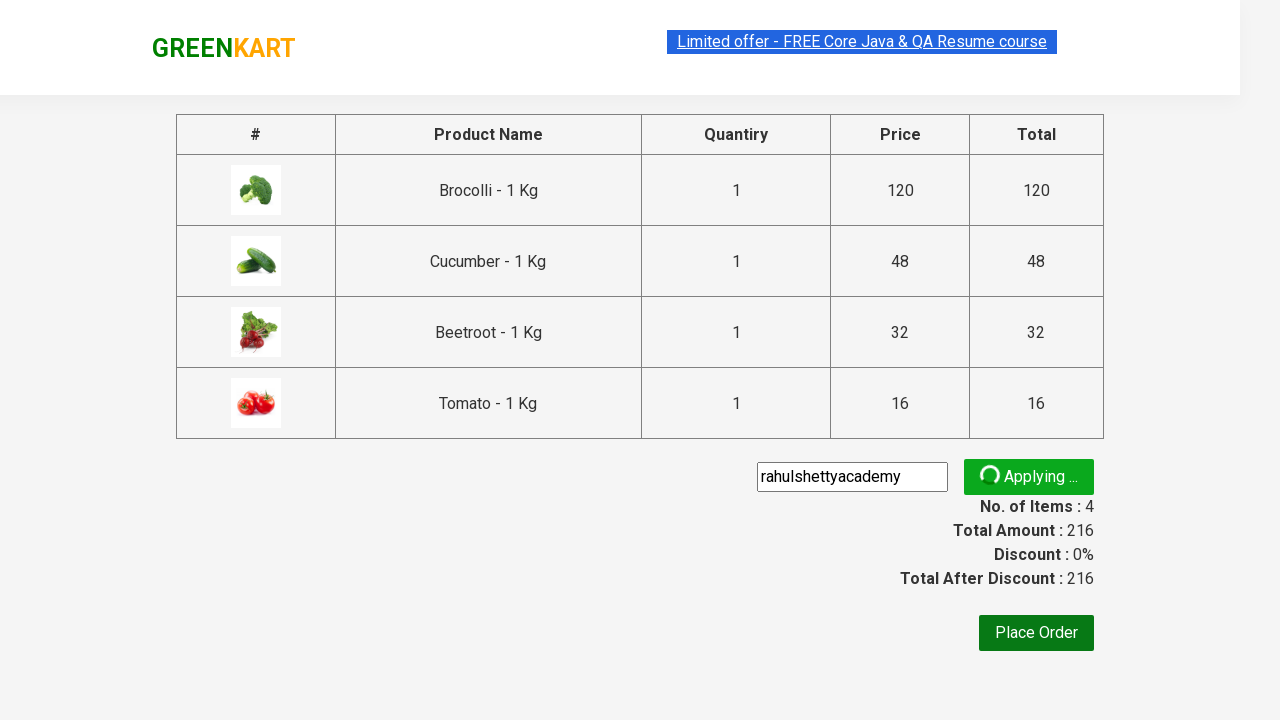

Waited for promo discount information to display
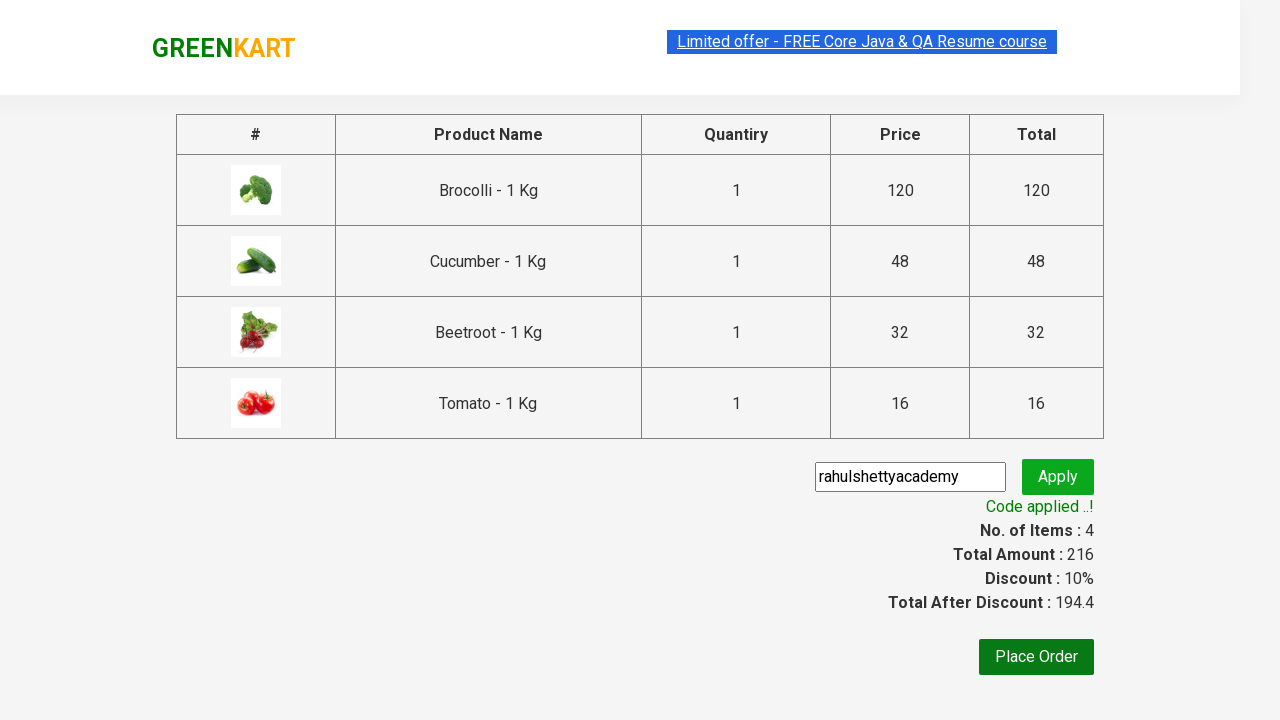

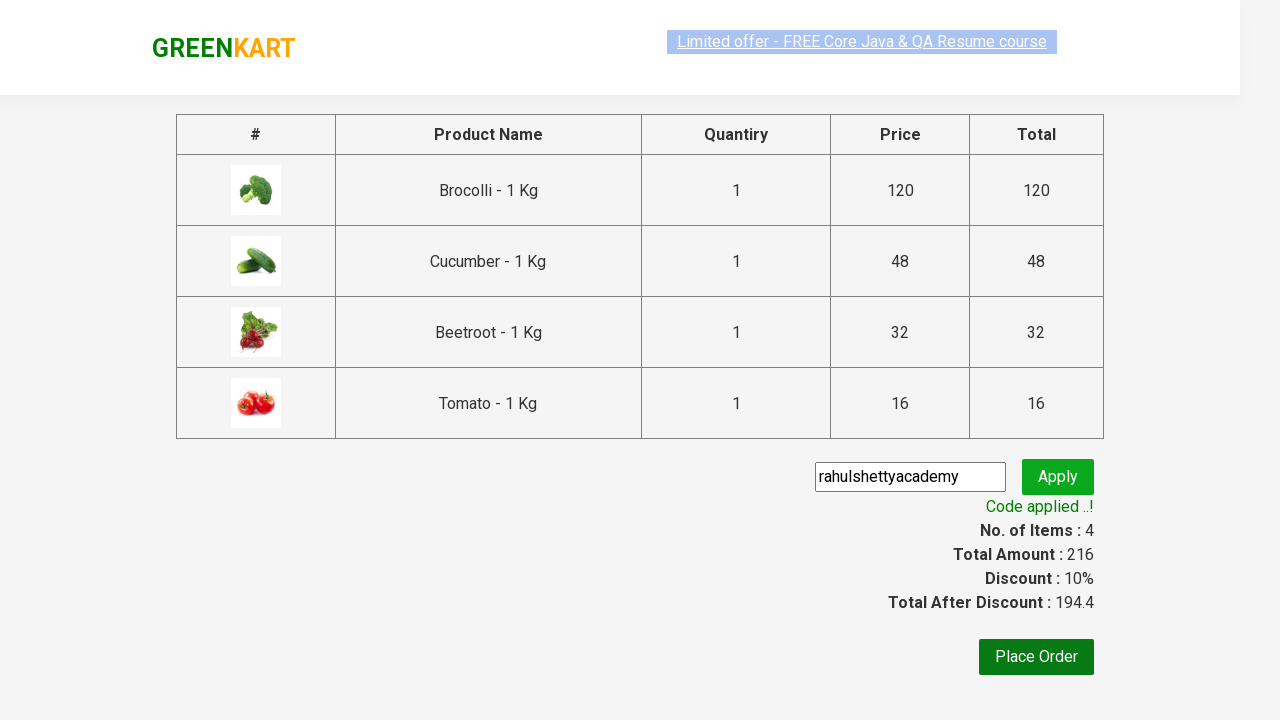